Tests iframe handling by switching between single and nested frames, entering text in input fields within different frame contexts

Starting URL: http://demo.automationtesting.in/Frames.html

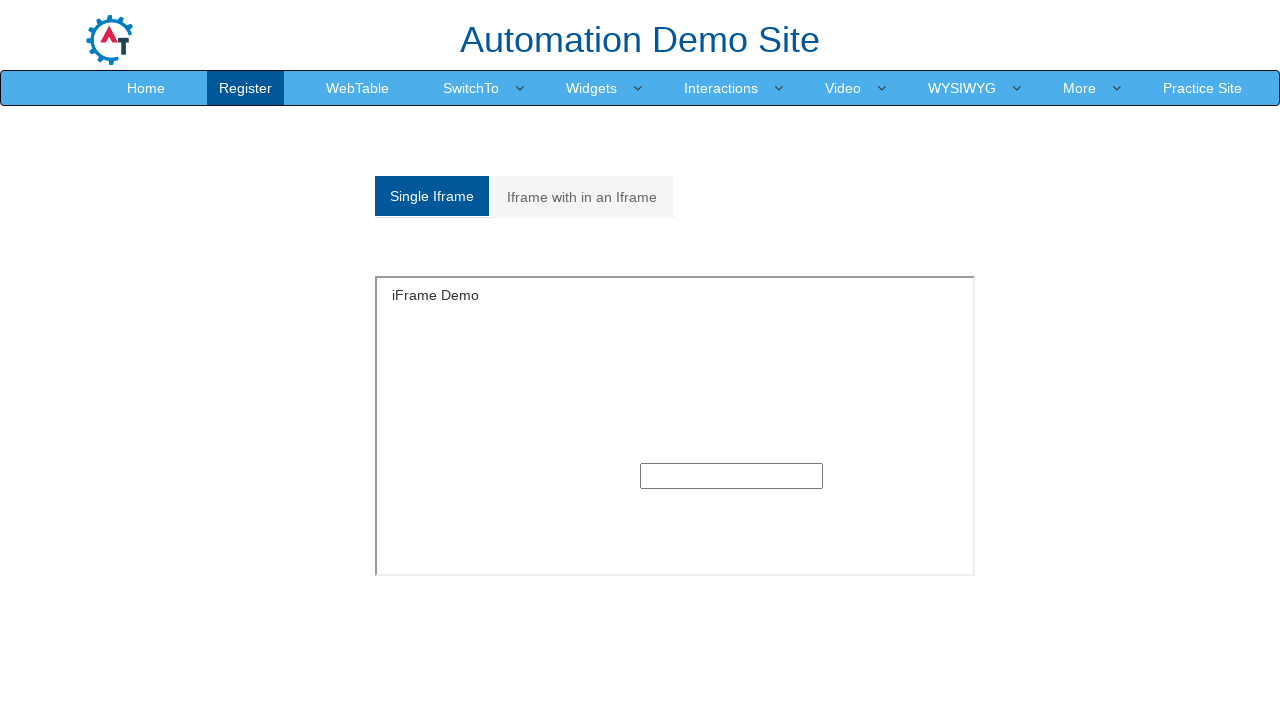

Located single iframe with id 'singleframe'
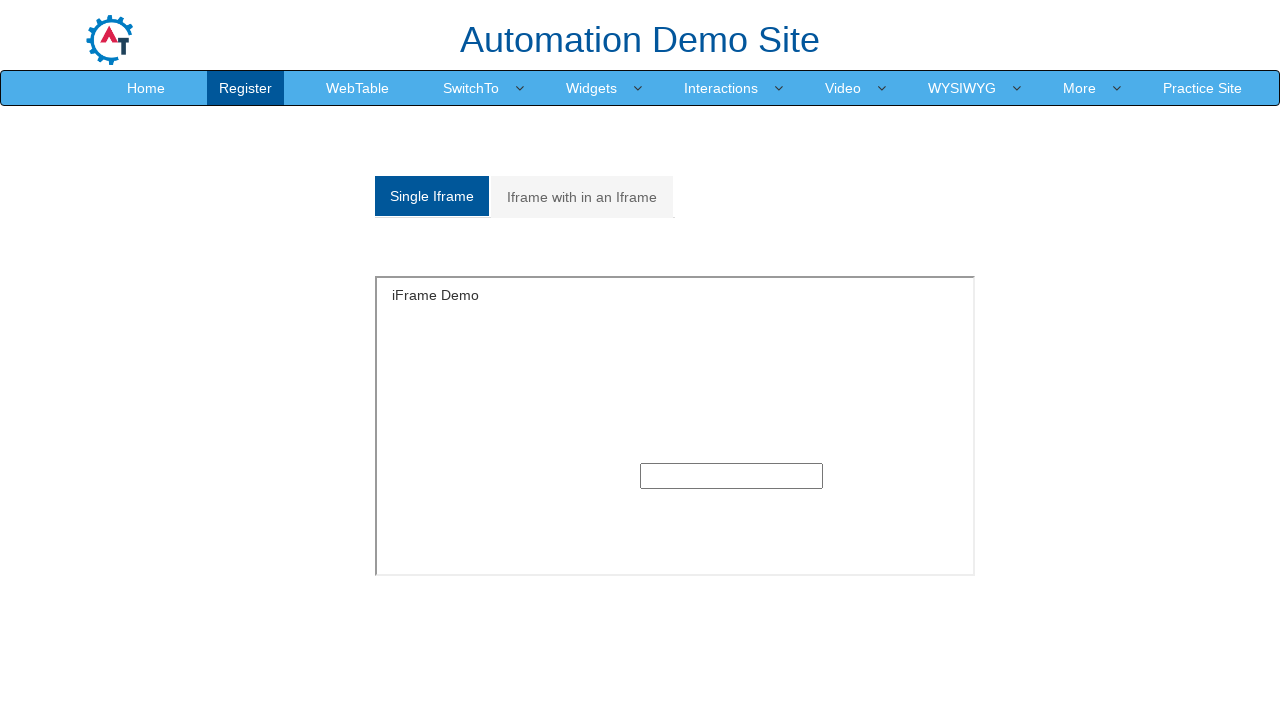

Entered 'Prema' in text input field within single frame on iframe[id='singleframe'] >> internal:control=enter-frame >> input[type='text']
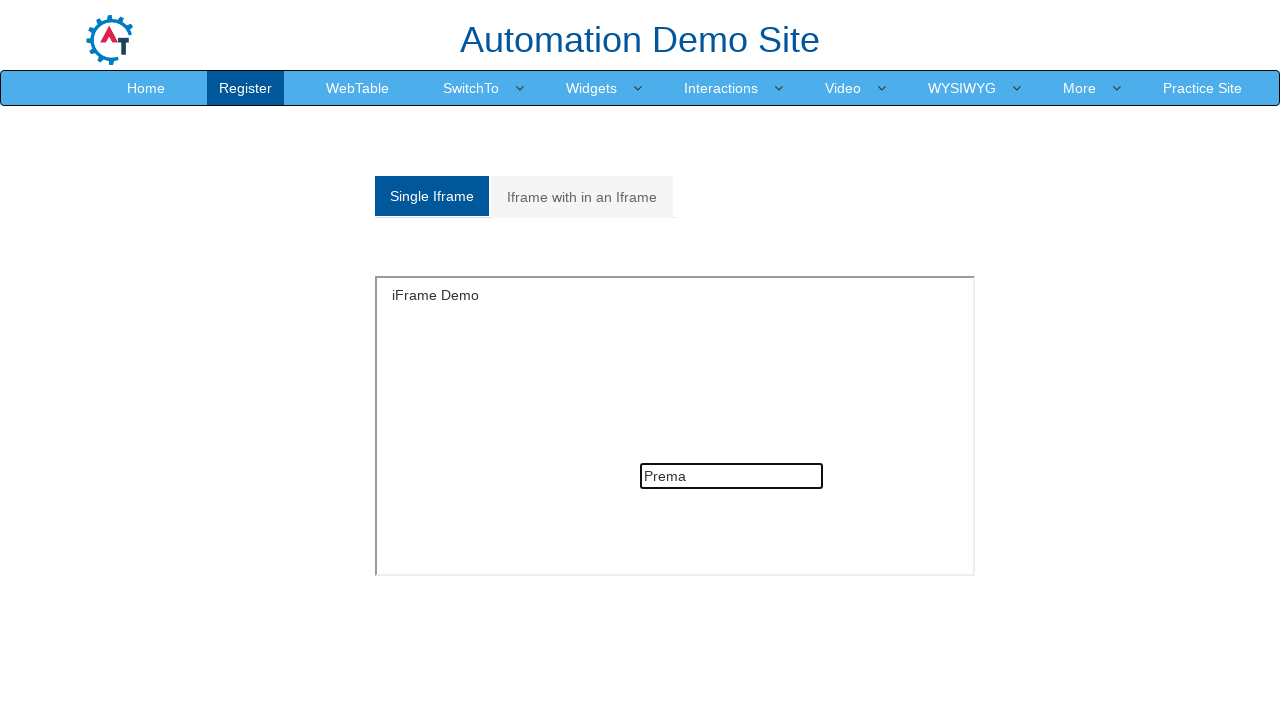

Clicked on multiple frames tab at (582, 197) on (//a[@class='analystic'])[2]
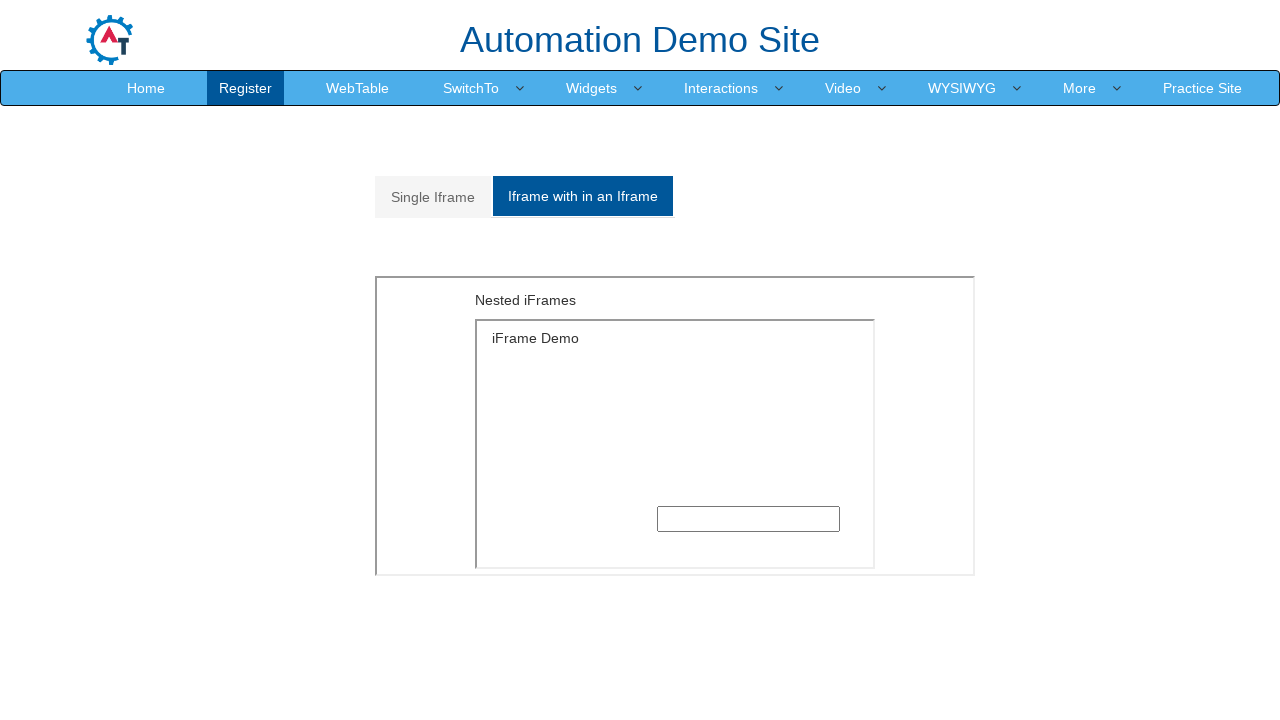

Located outer iframe with src 'MultipleFrames.html'
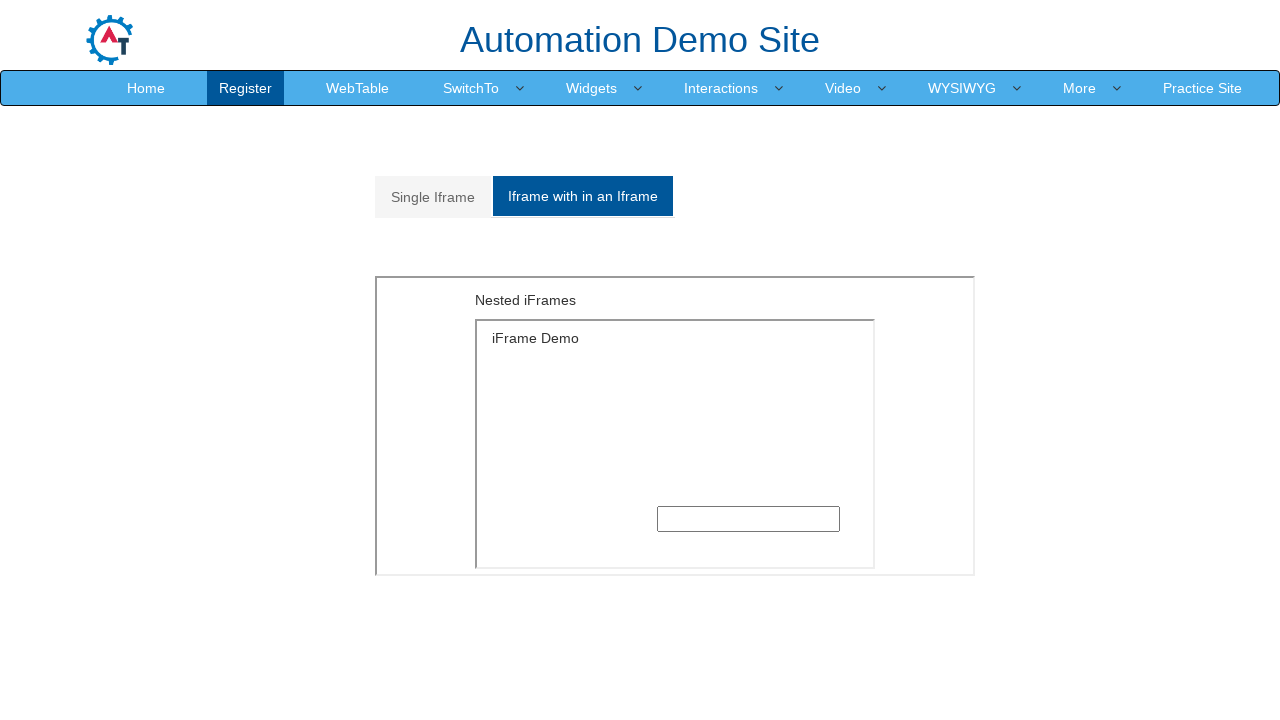

Located inner iframe within outer frame
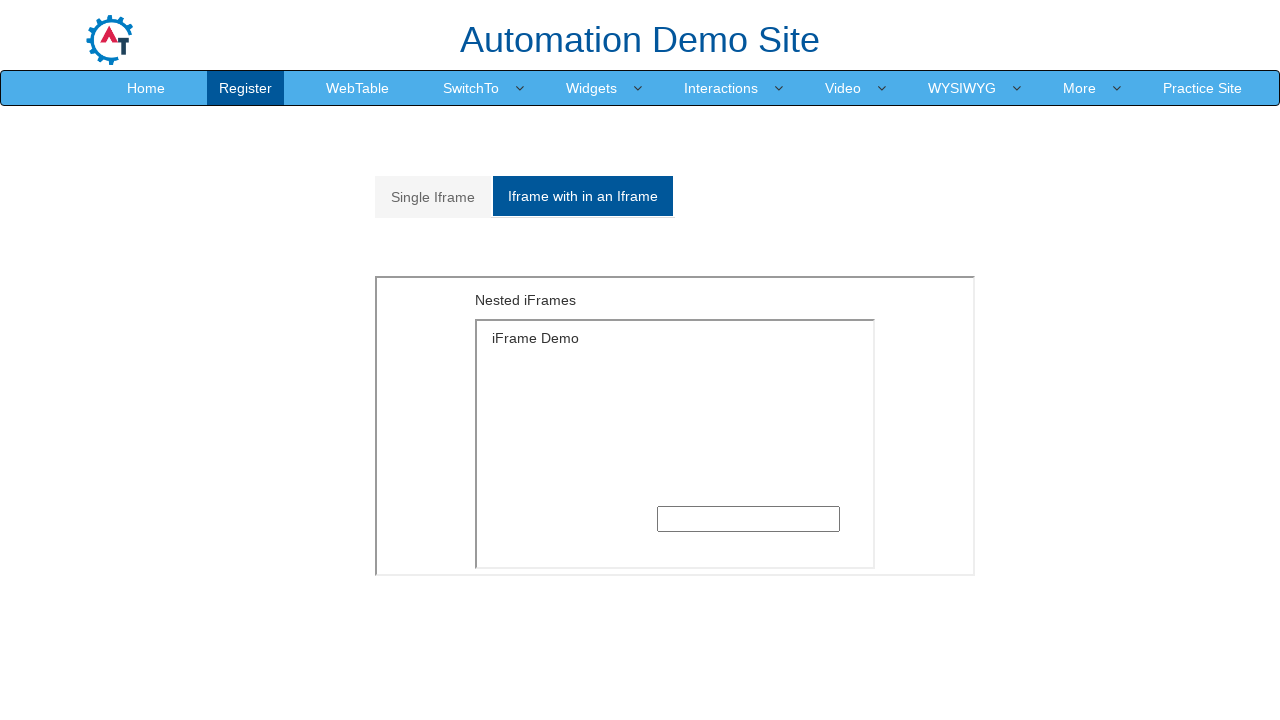

Entered 'suhail' in text input field within nested inner frame on iframe[src='MultipleFrames.html'] >> internal:control=enter-frame >> iframe[styl
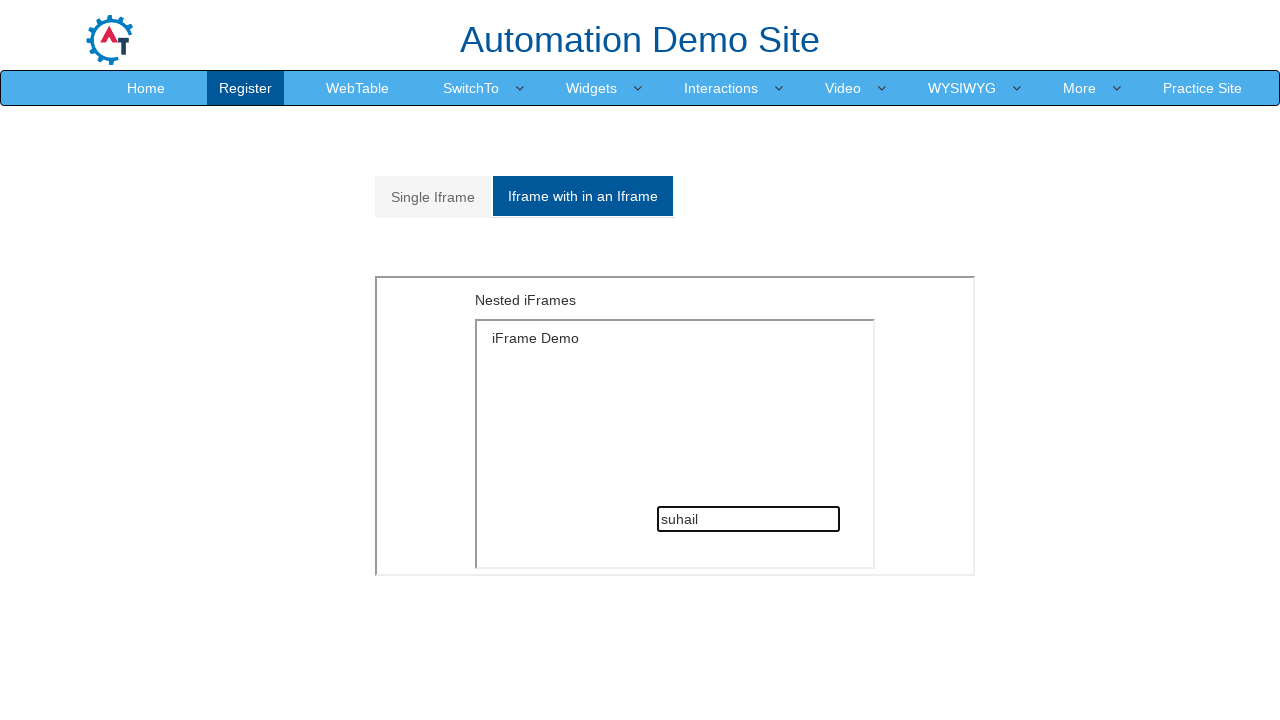

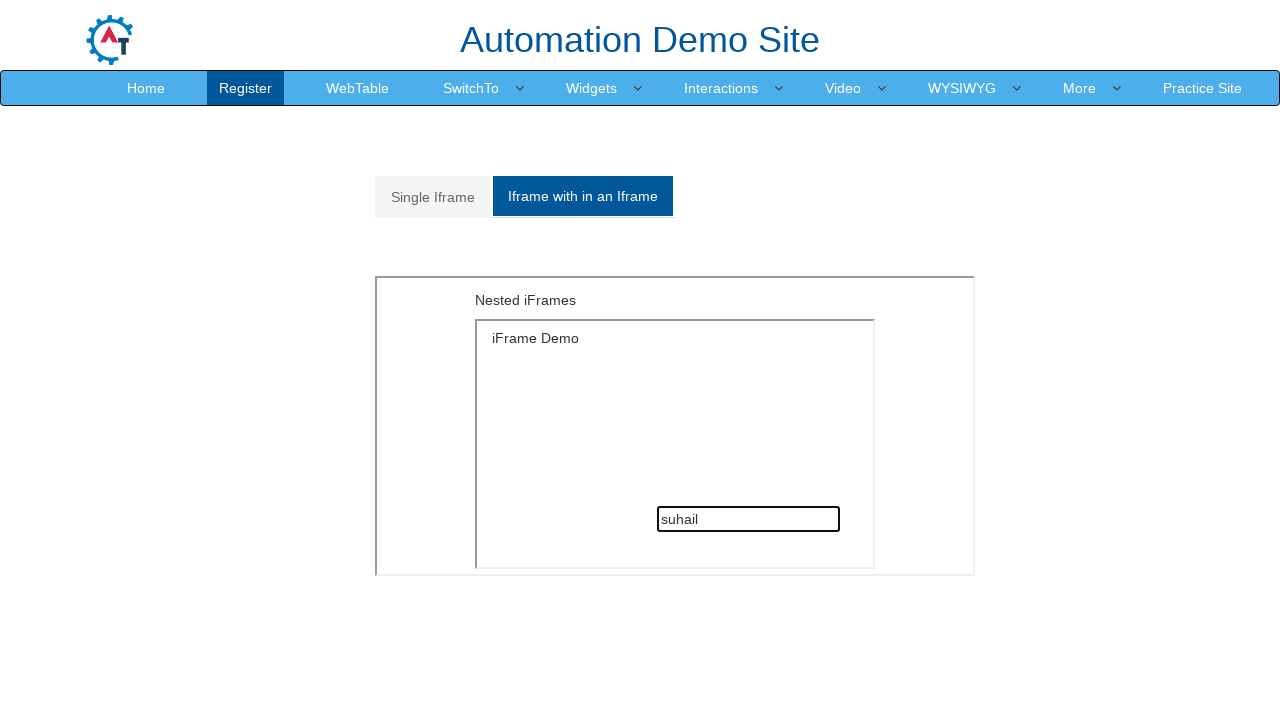